Tests scrolling functionality on Swiggy website by scrolling down and then back up using JavaScript executor

Starting URL: https://www.swiggy.com/

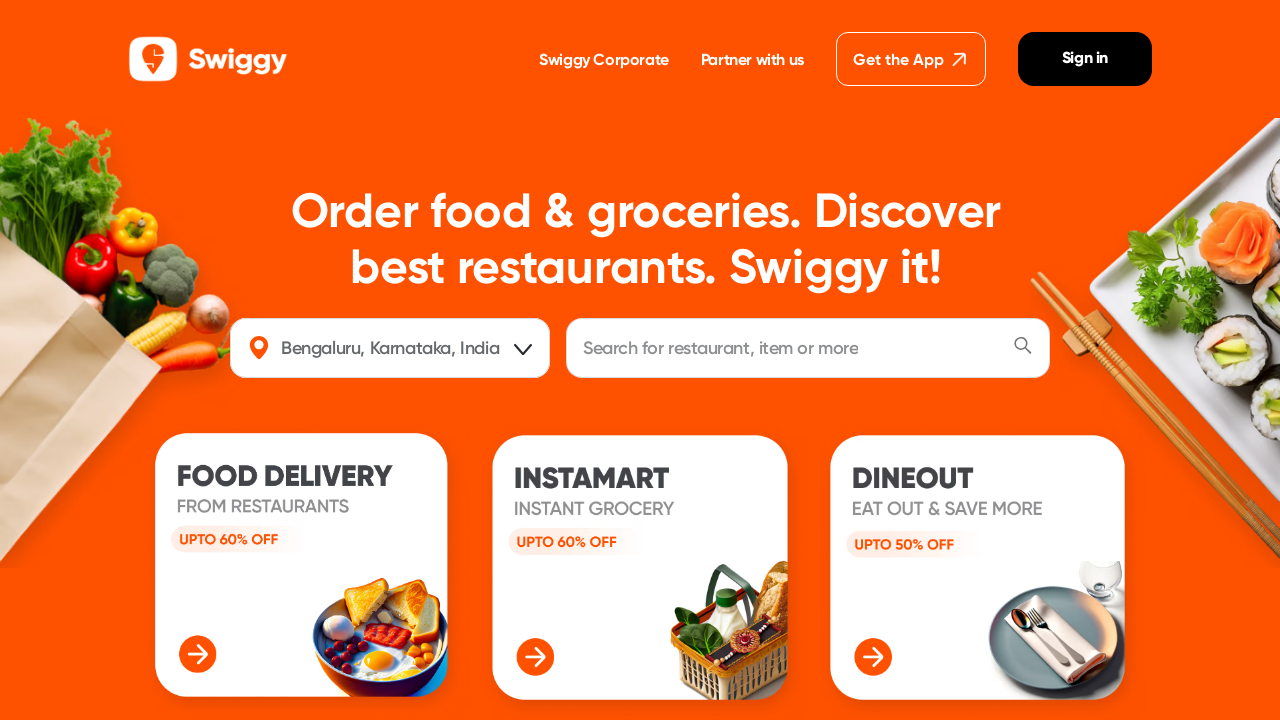

Scrolled down by 2000 pixels using JavaScript executor
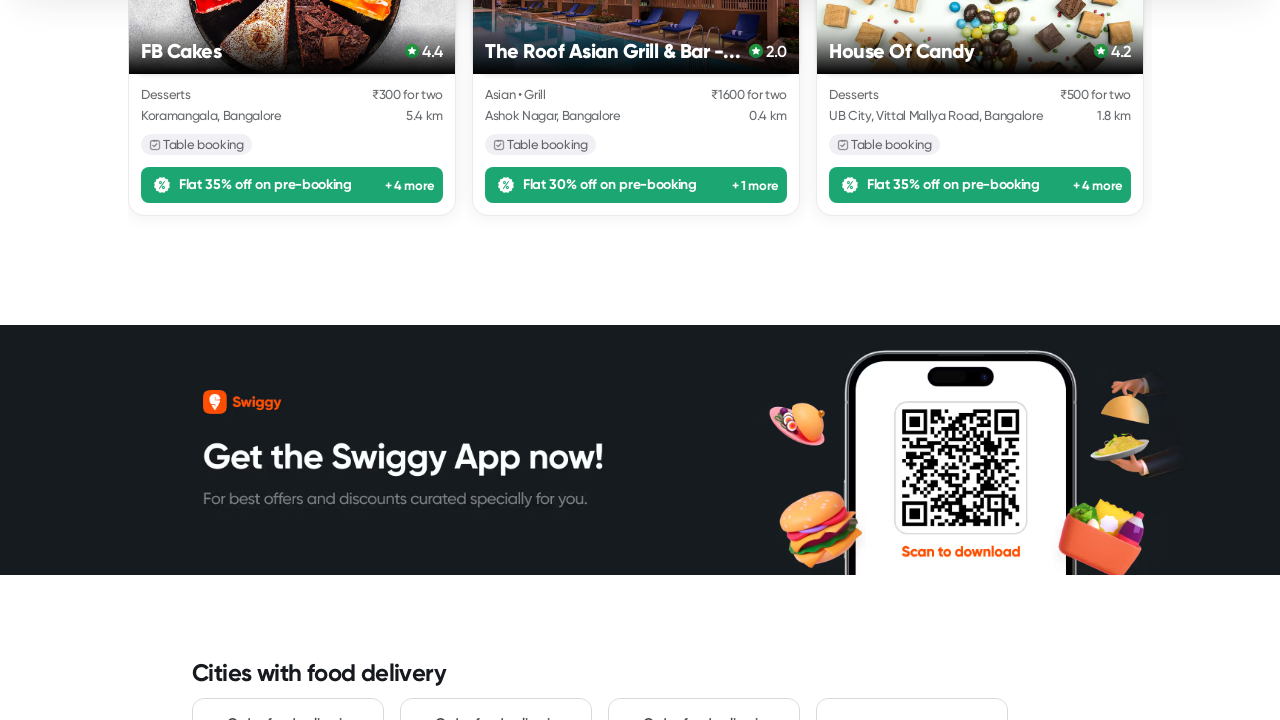

Waited for 2 seconds after scrolling down
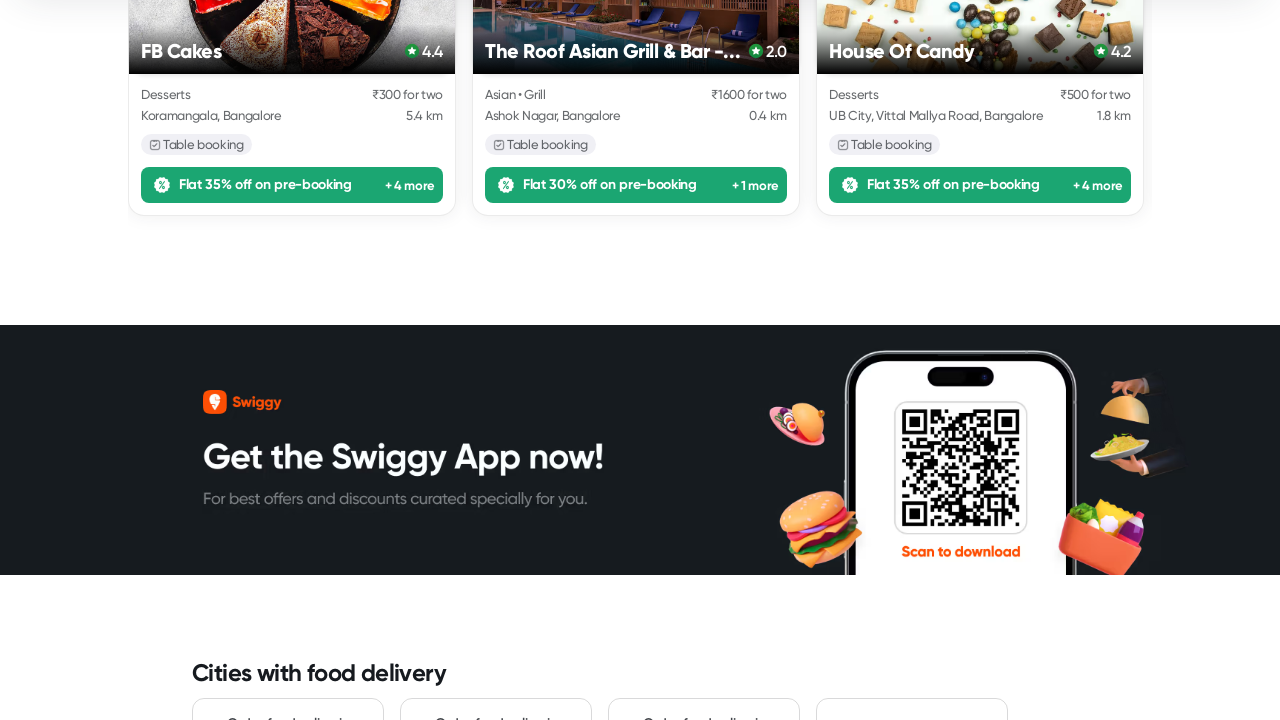

Scrolled back up by 2000 pixels using JavaScript executor
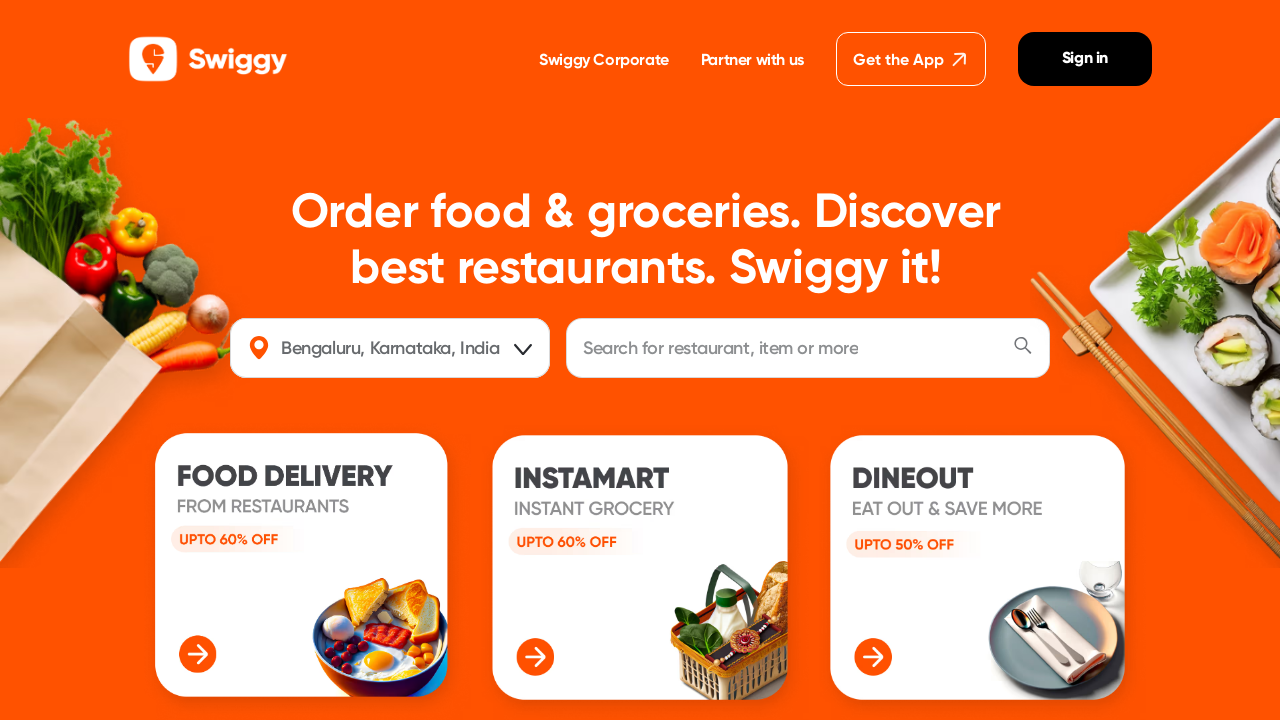

Waited for 2 seconds after scrolling back up
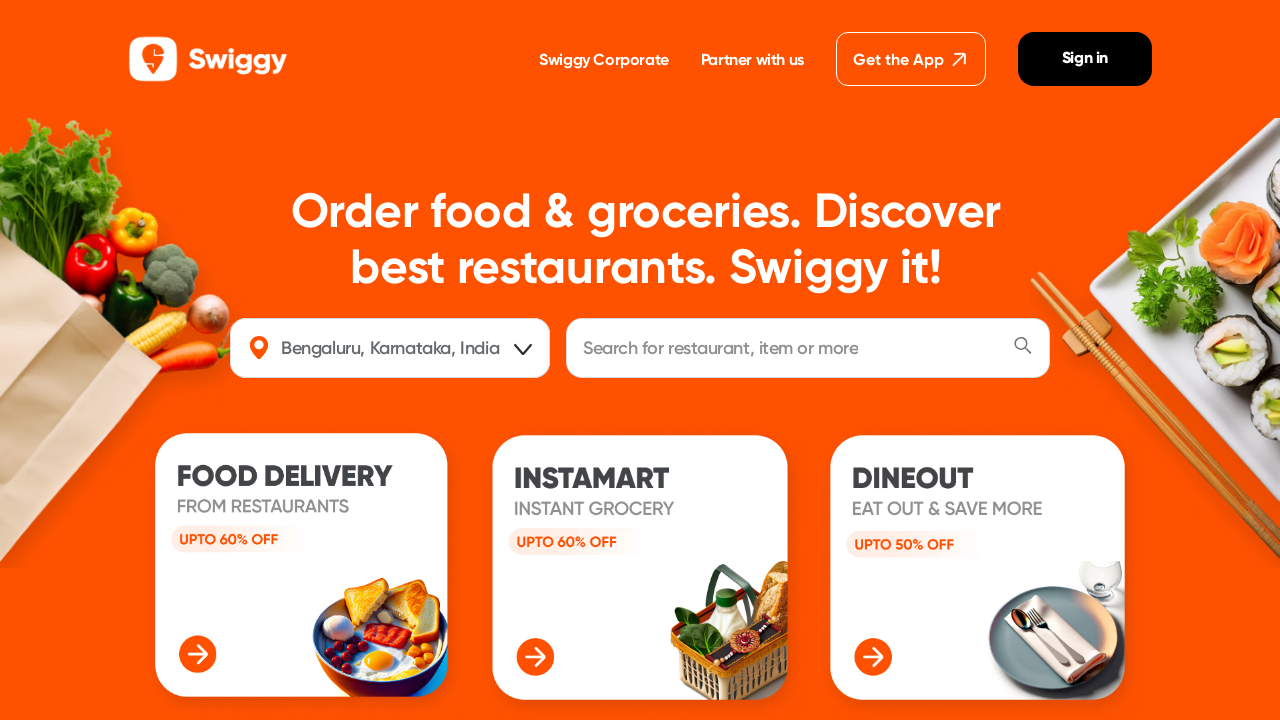

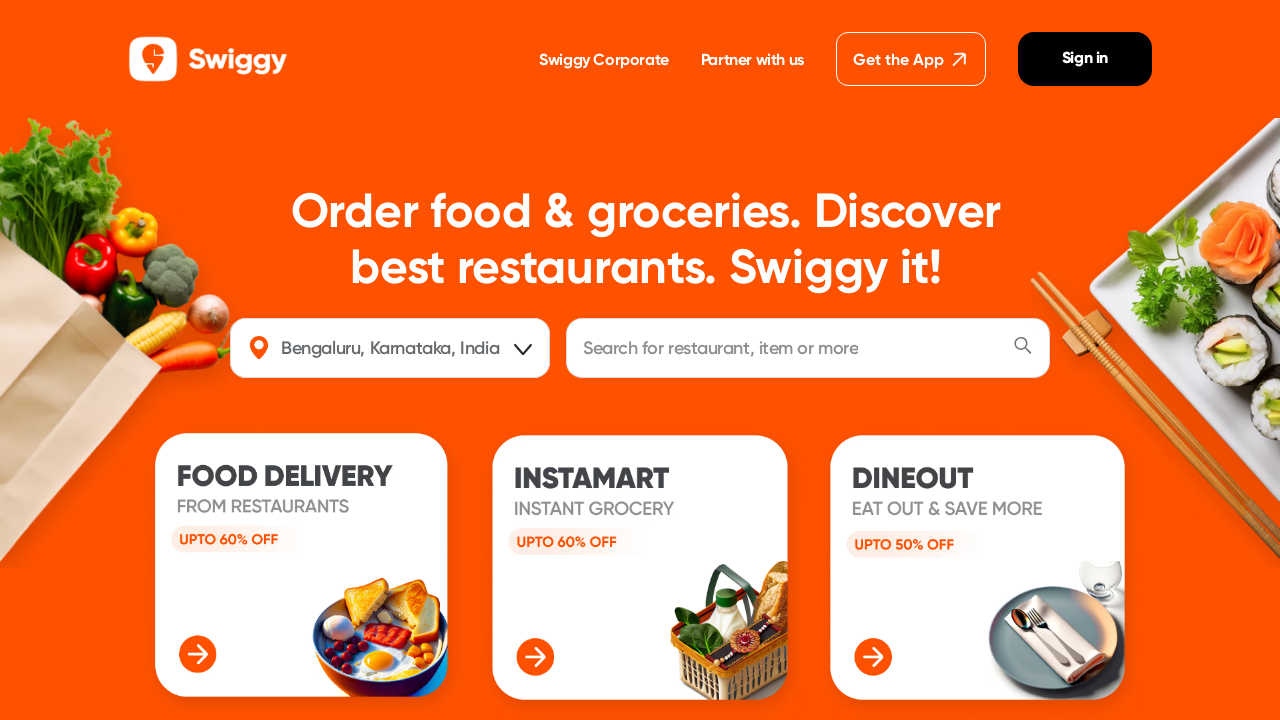